Tests text input field by entering text and verifying the value

Starting URL: https://www.selenium.dev/selenium/web/web-form.html

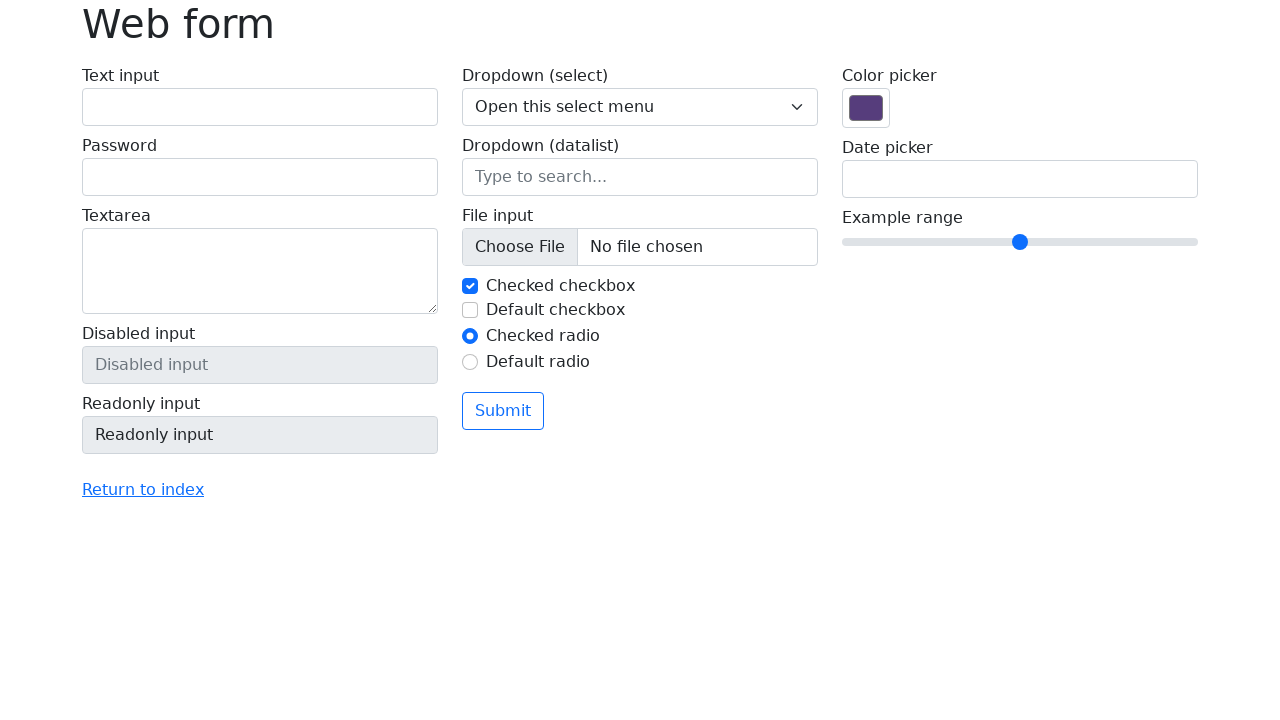

Navigated to web form page
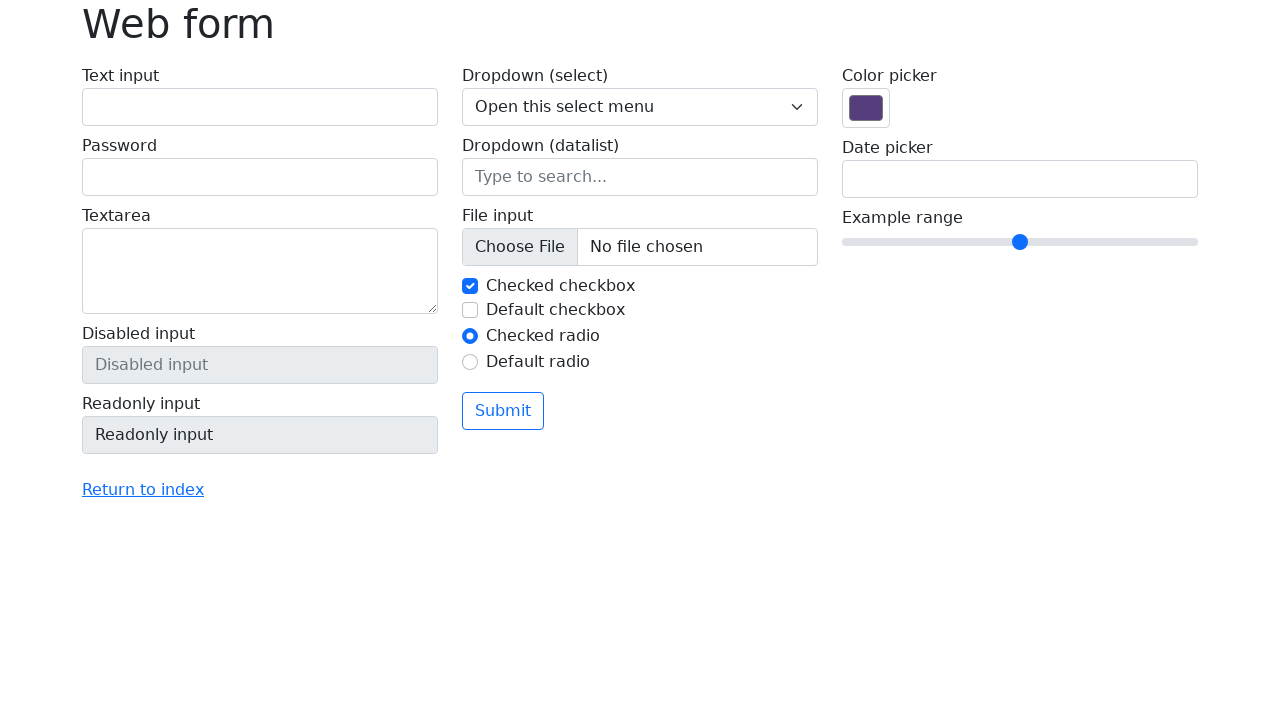

Filled text input field with 'cokolwiek' on #my-text-id
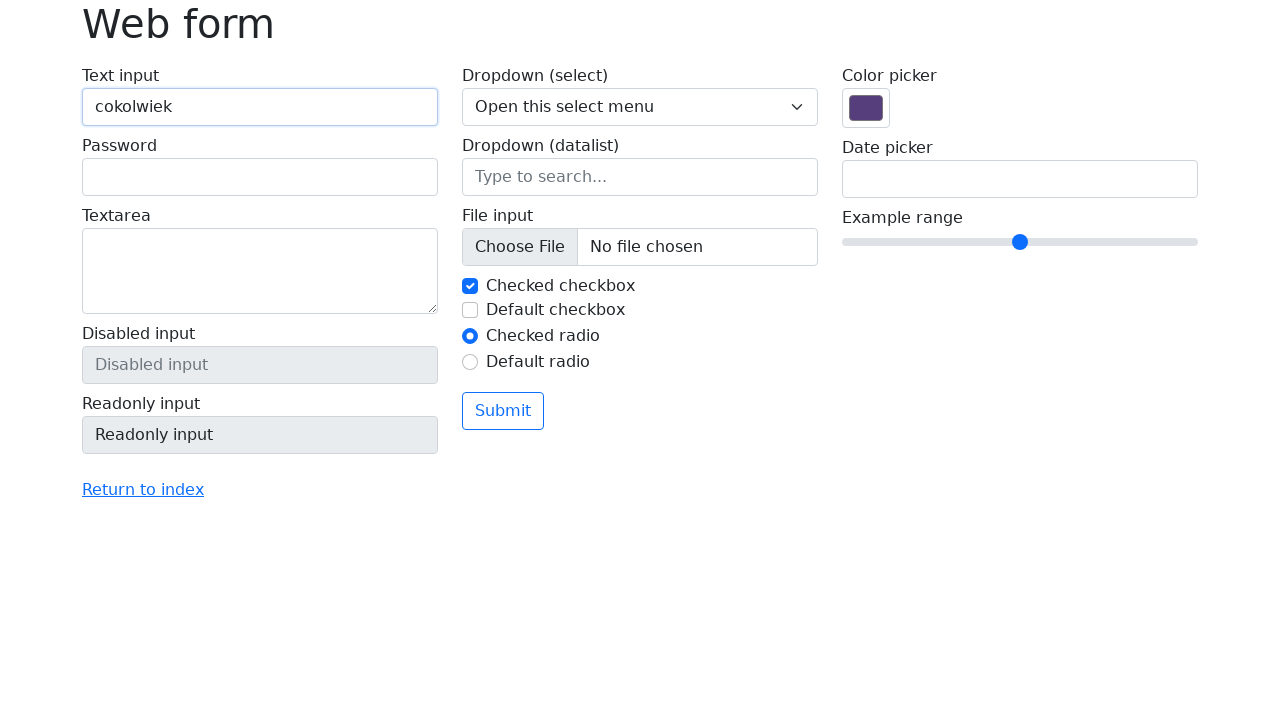

Verified text input field value equals 'cokolwiek'
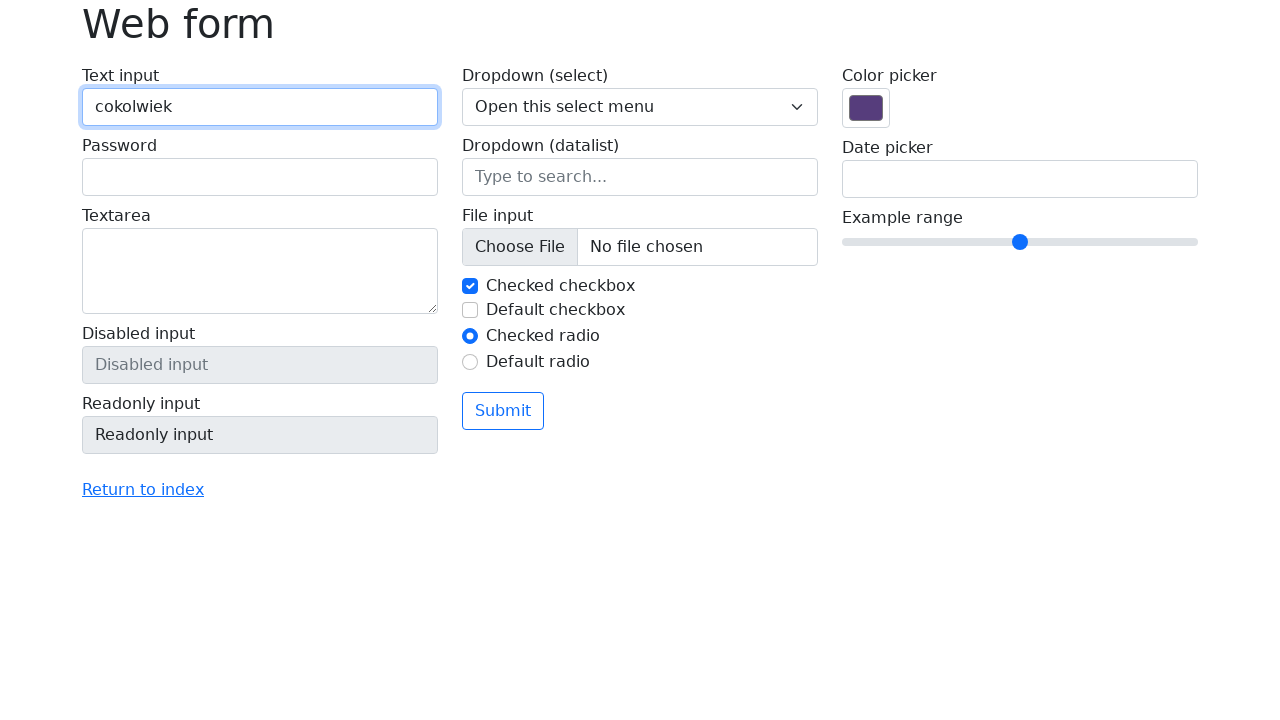

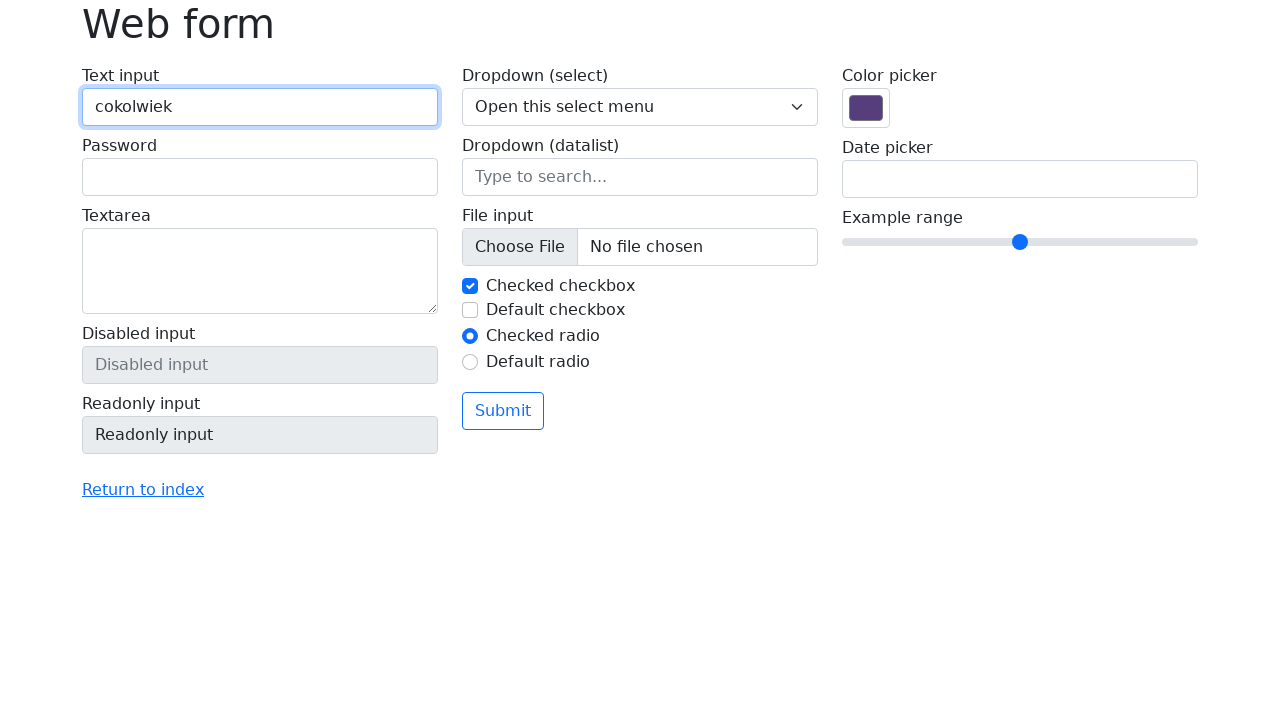